Tests autocomplete/auto-suggestion functionality by typing a partial search term, waiting for suggestions to appear, and selecting a specific option from the dropdown list.

Starting URL: https://rahulshettyacademy.com/AutomationPractice/

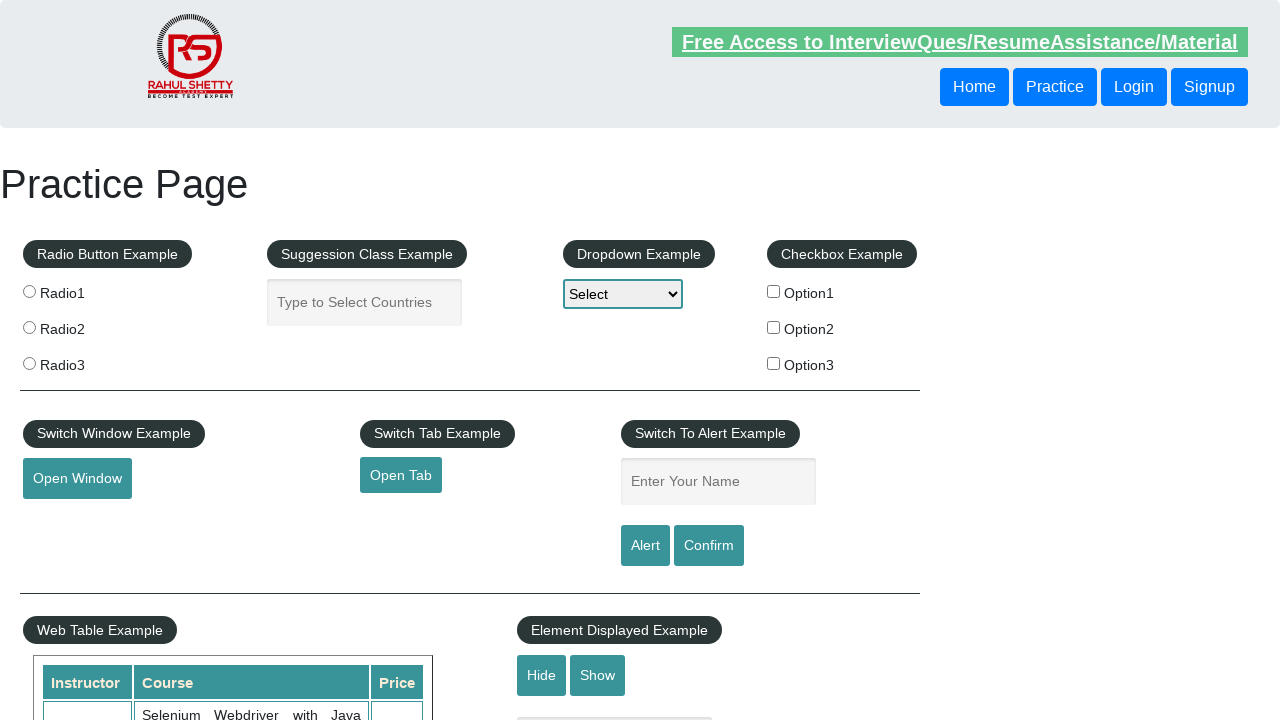

Typed 'Ind' into autocomplete field to trigger suggestions on input#autocomplete
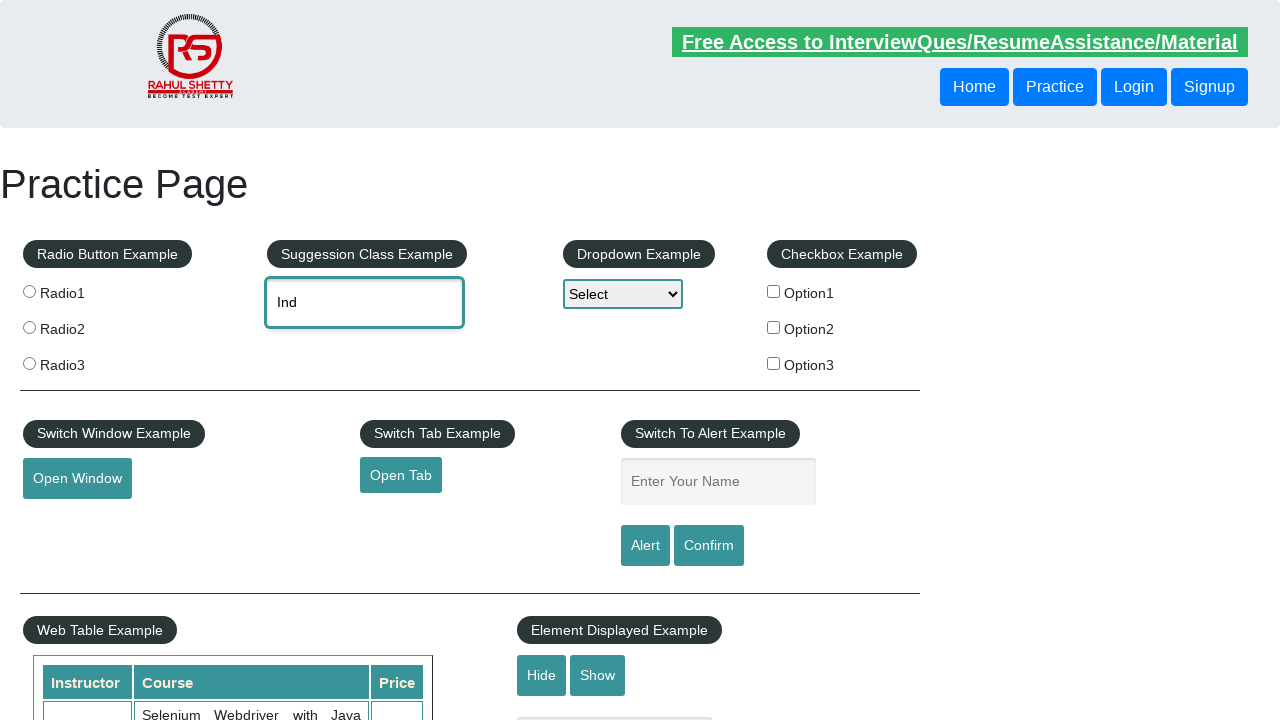

Autocomplete suggestions dropdown appeared
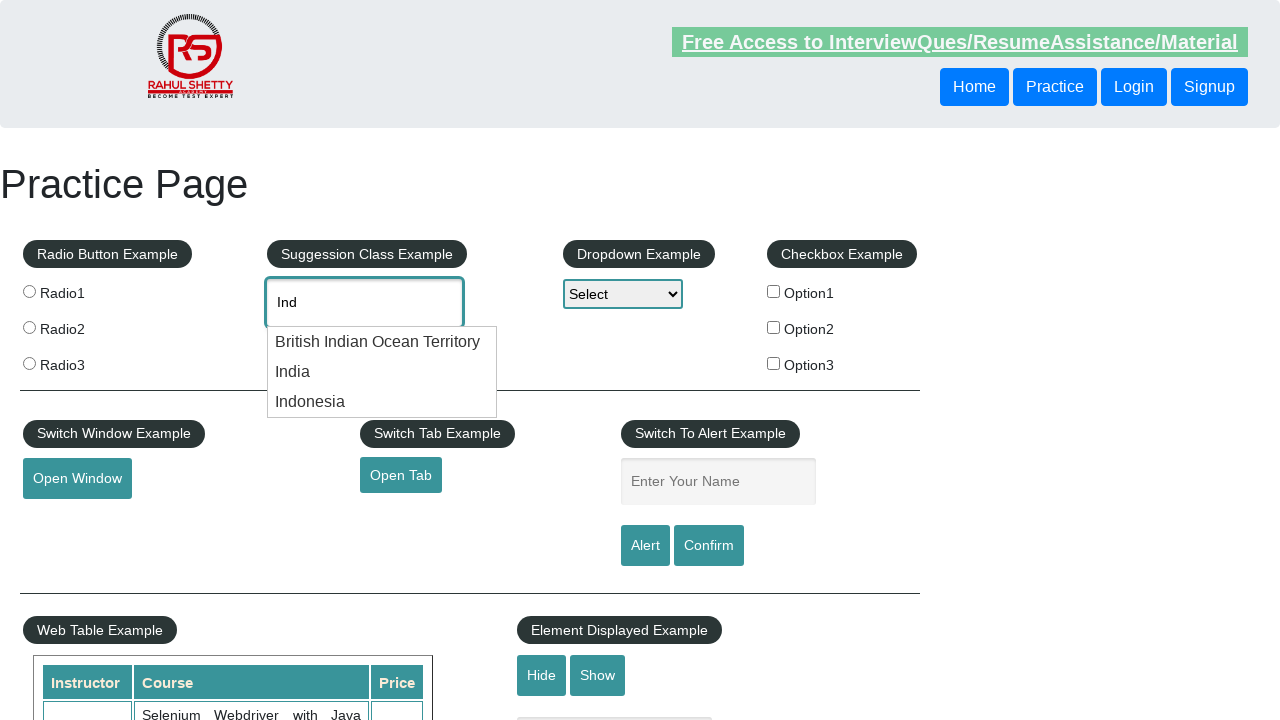

Selected 'India' from autocomplete suggestions at (382, 342) on ul#ui-id-1 li:has-text('India')
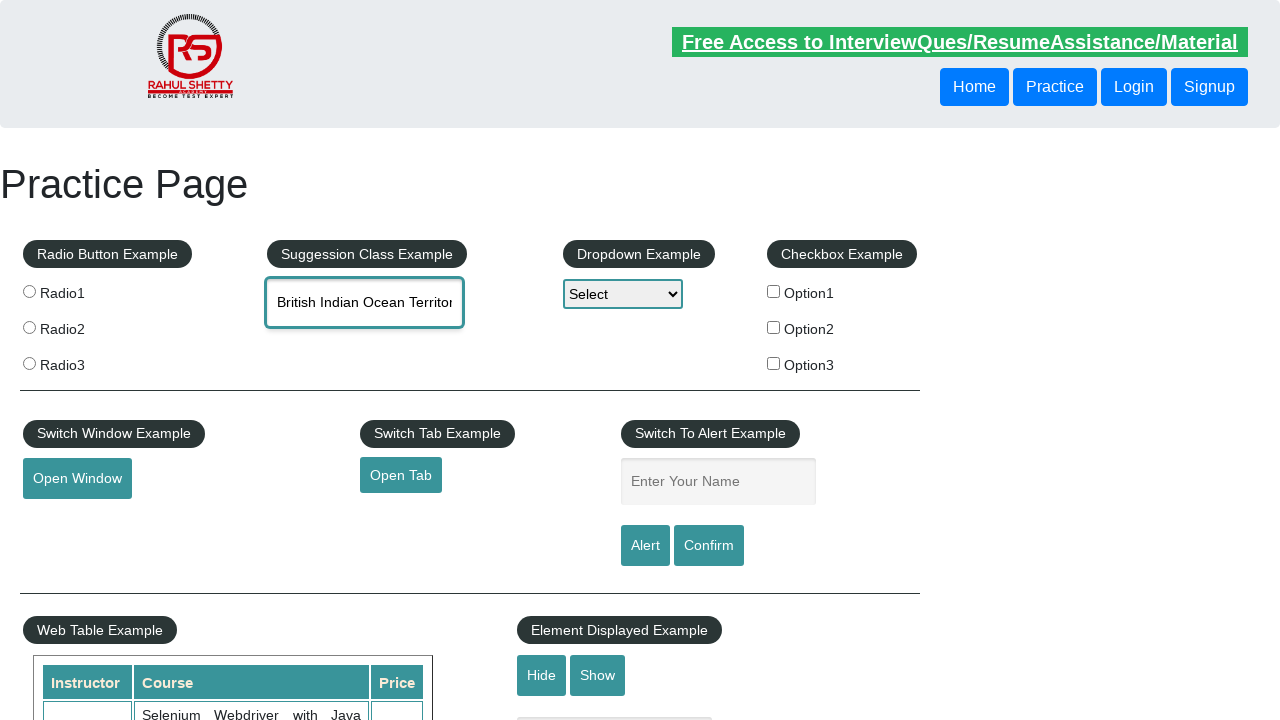

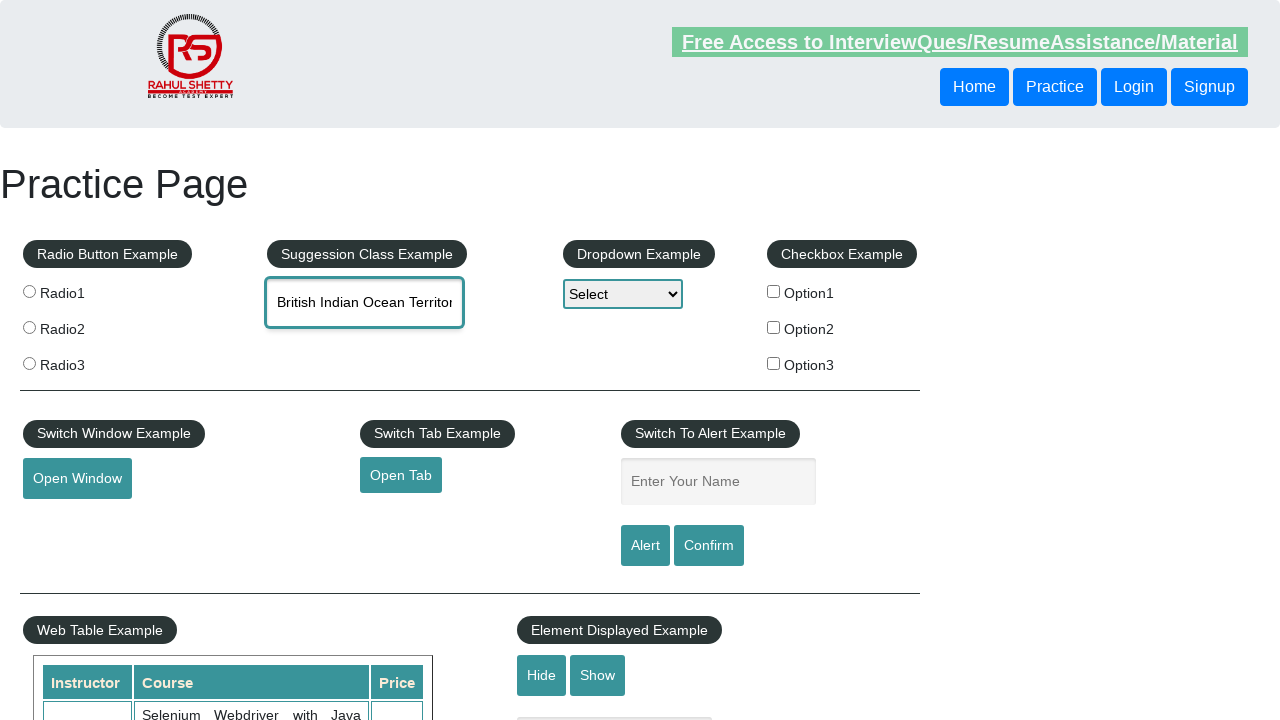